Tests Statistics Canada census search functionality by entering postal codes and navigating through the search interface

Starting URL: http://www12.statcan.gc.ca/census-recensement/2011/dp-pd/prof/index.cfm?Lang=E

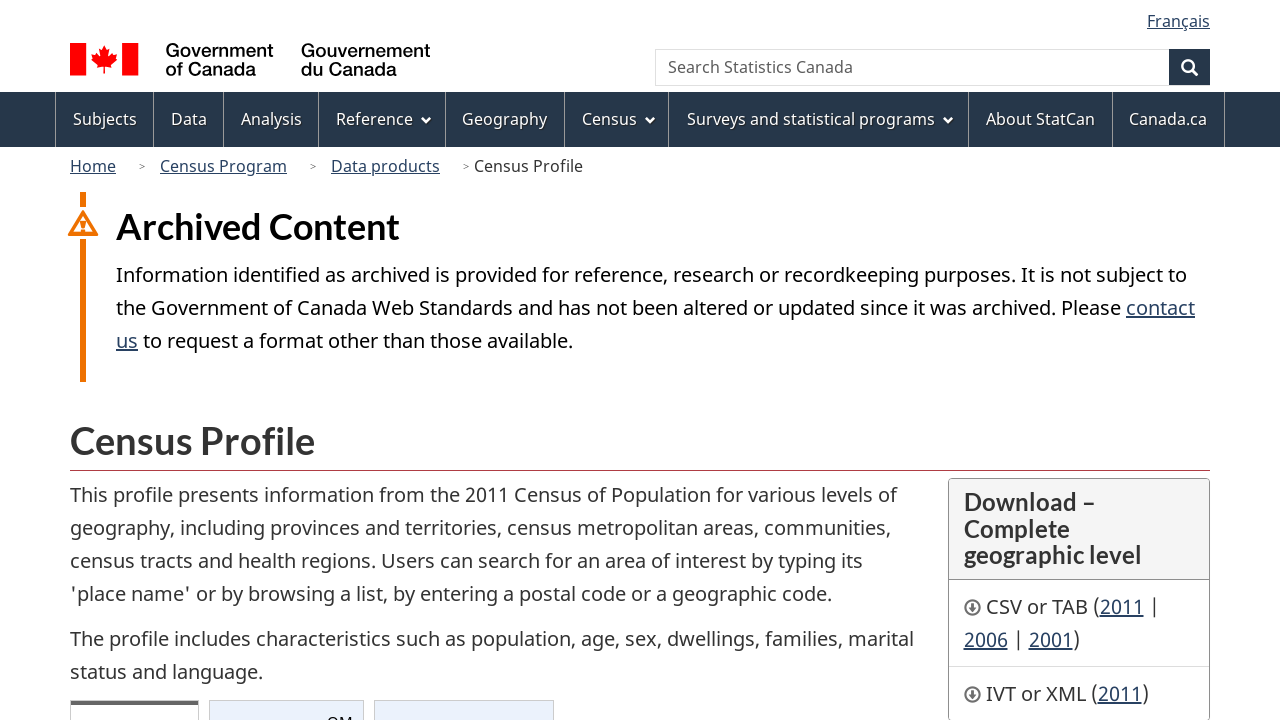

Clicked on postal code search tab at (286, 694) on #tabs1_2-lnk
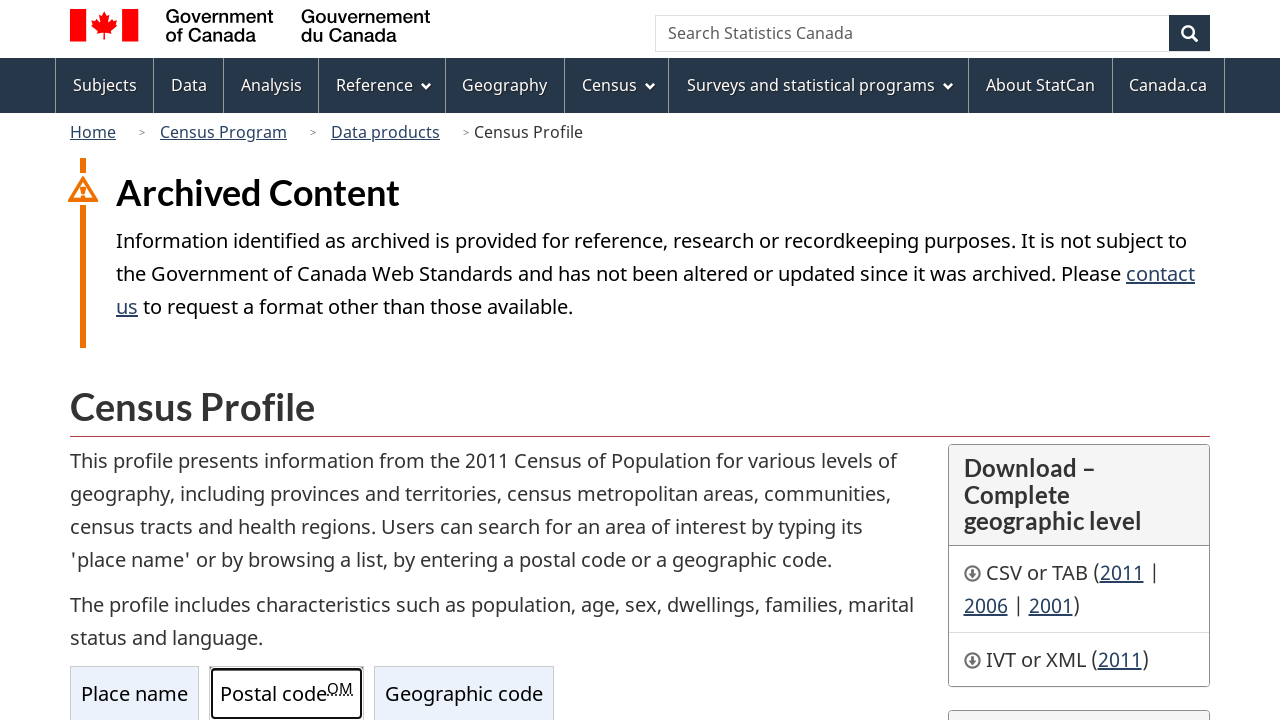

Entered postal code 'K1A0B1' in search field on #PCSearchText
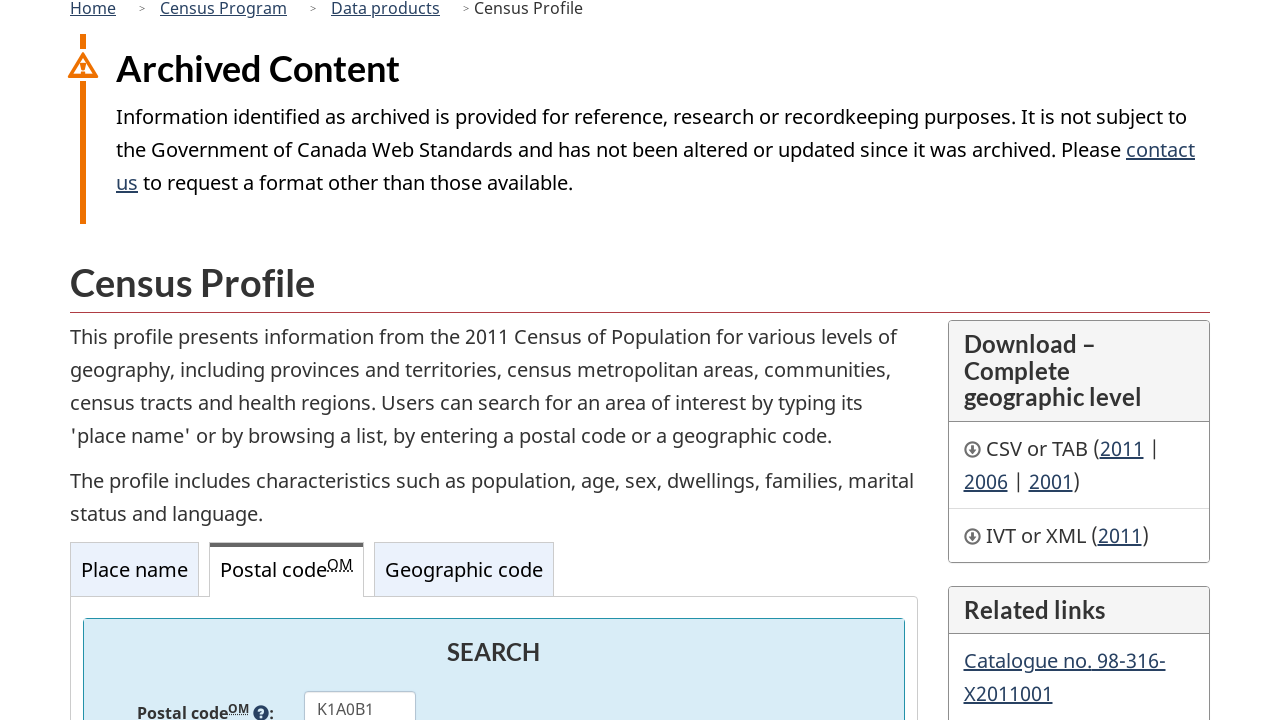

Submitted search for postal code 'K1A0B1' by pressing Enter on #PCSearchText
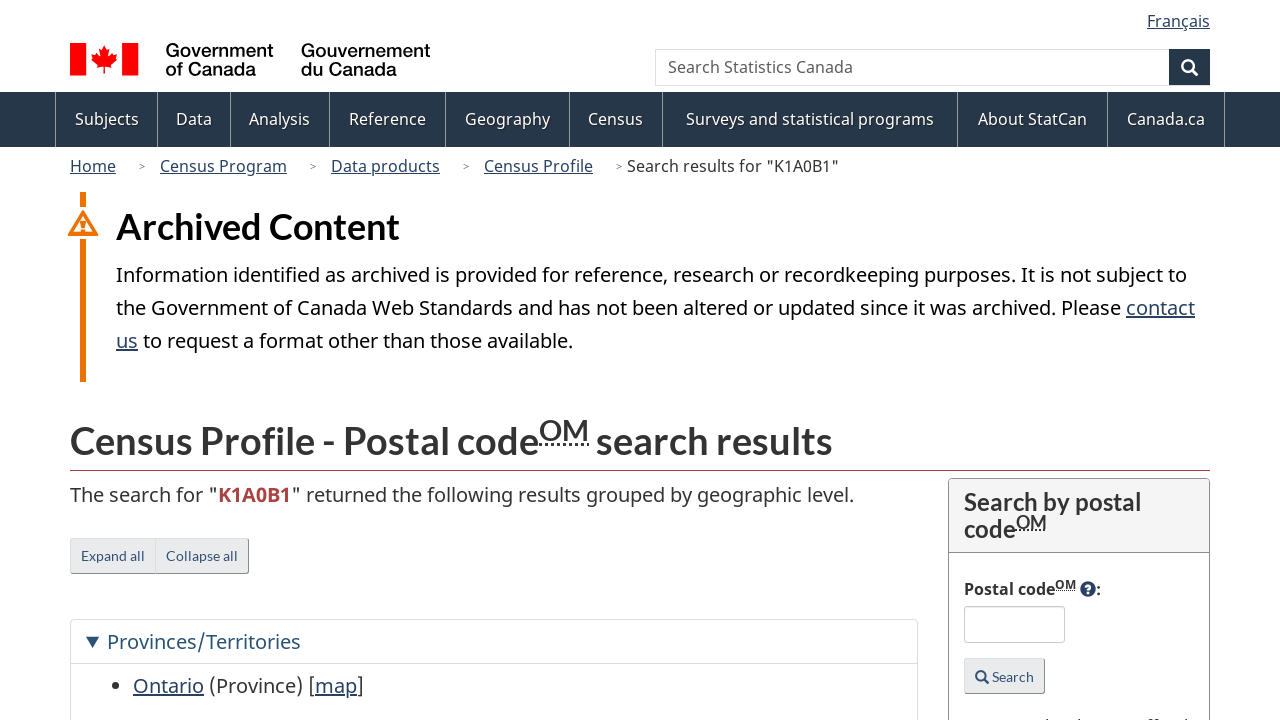

Census search results loaded successfully
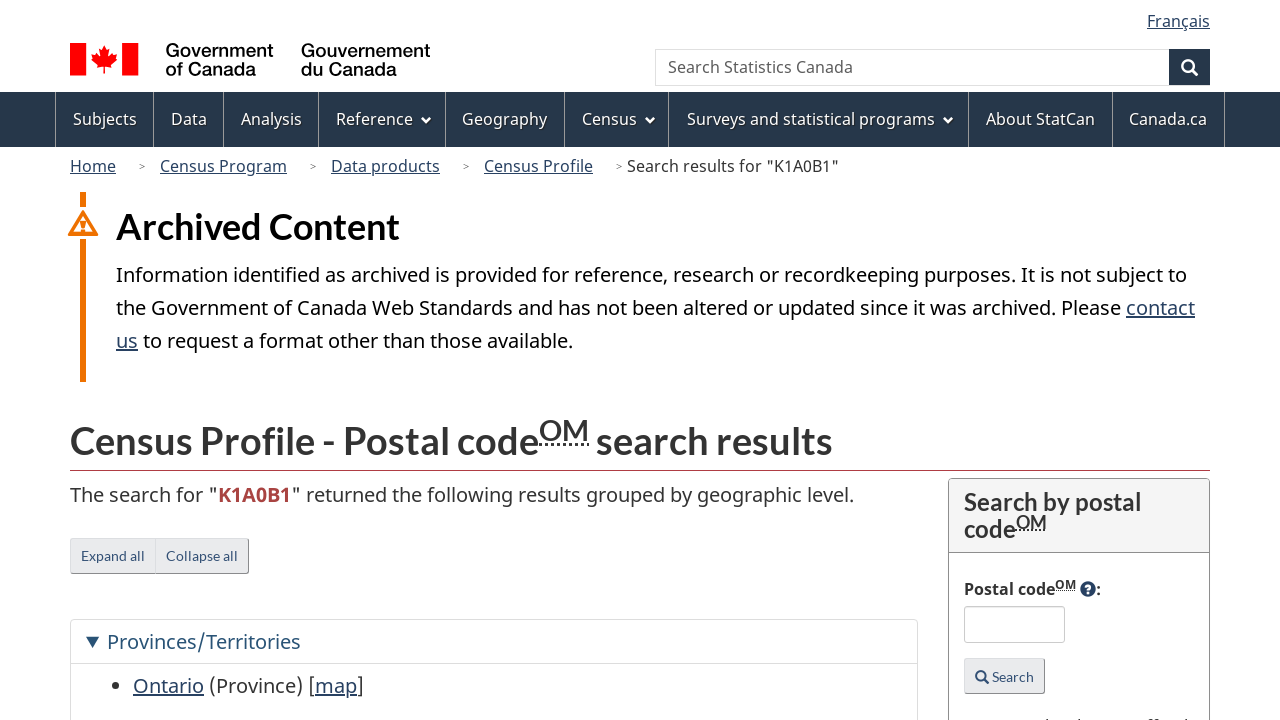

Navigated back to main census search page for next postal code
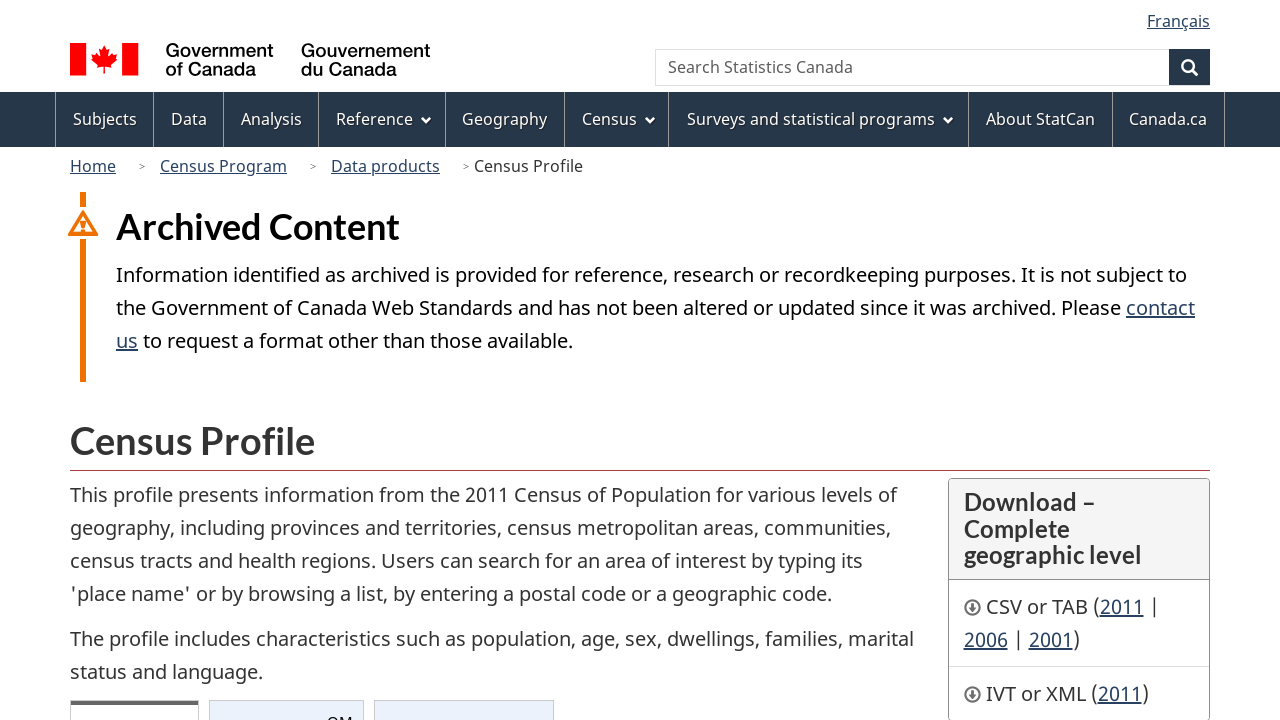

Clicked on postal code search tab at (286, 694) on #tabs1_2-lnk
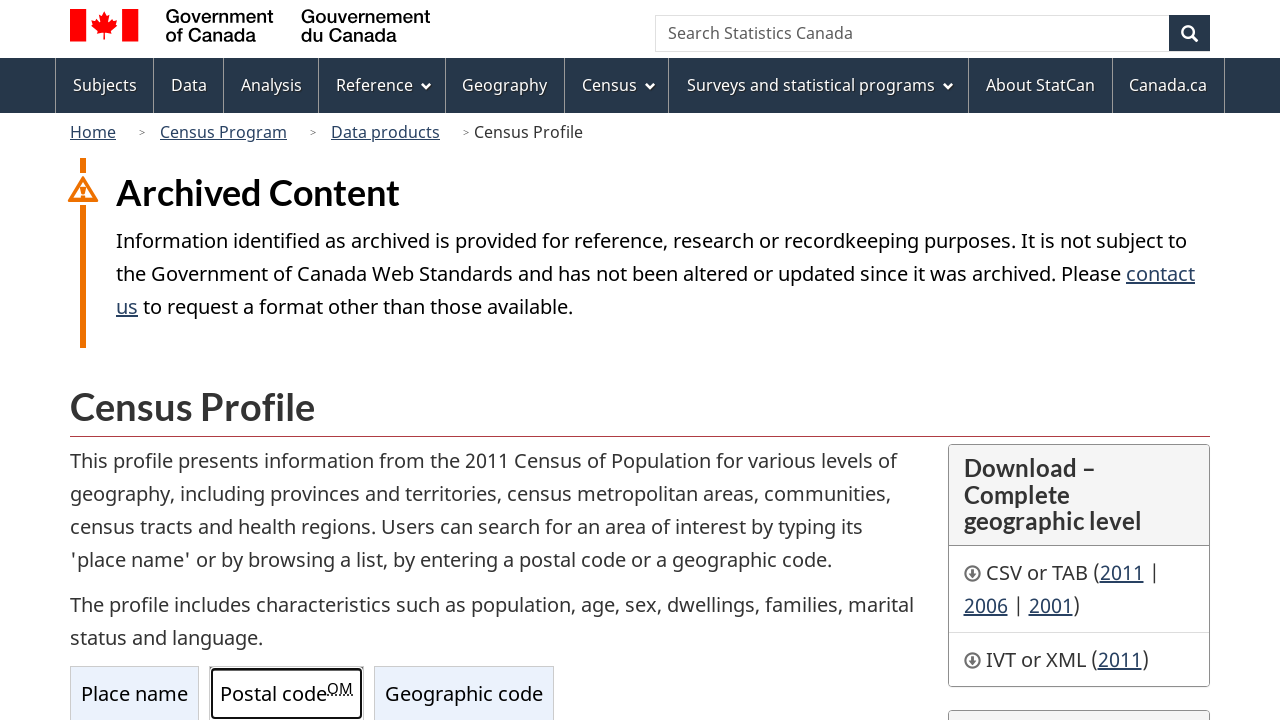

Entered postal code 'M5H2N2' in search field on #PCSearchText
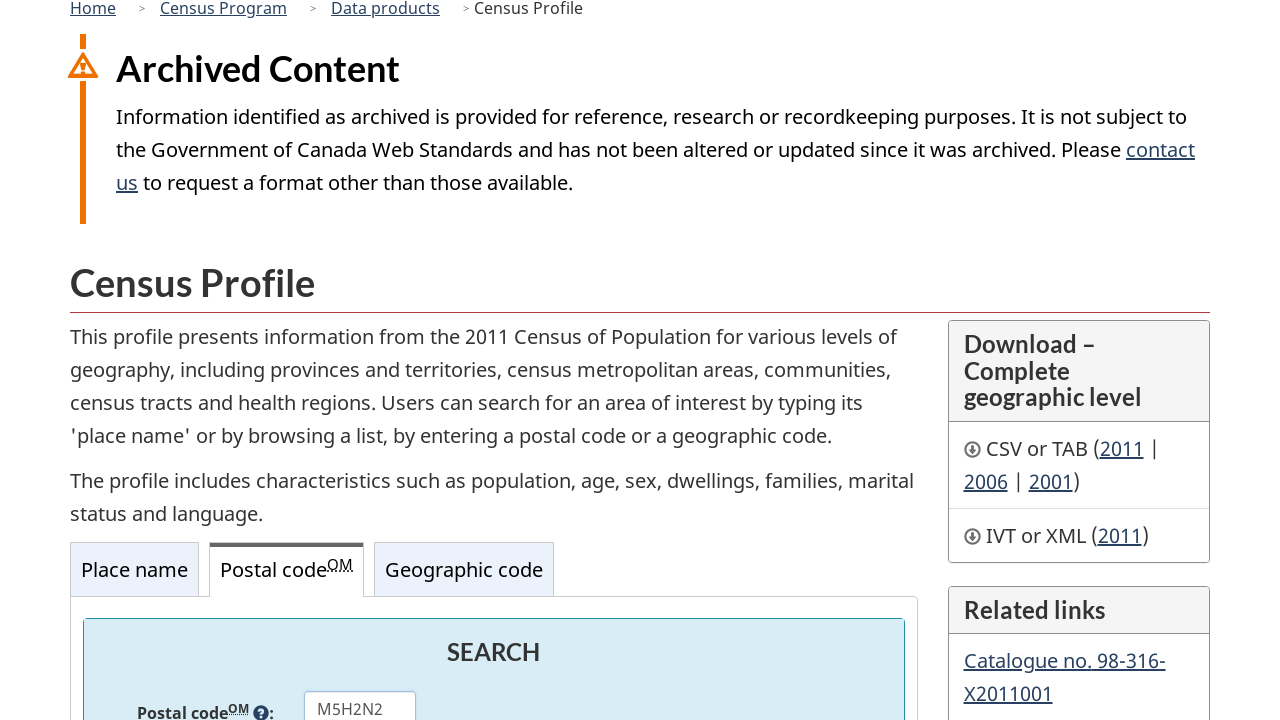

Submitted search for postal code 'M5H2N2' by pressing Enter on #PCSearchText
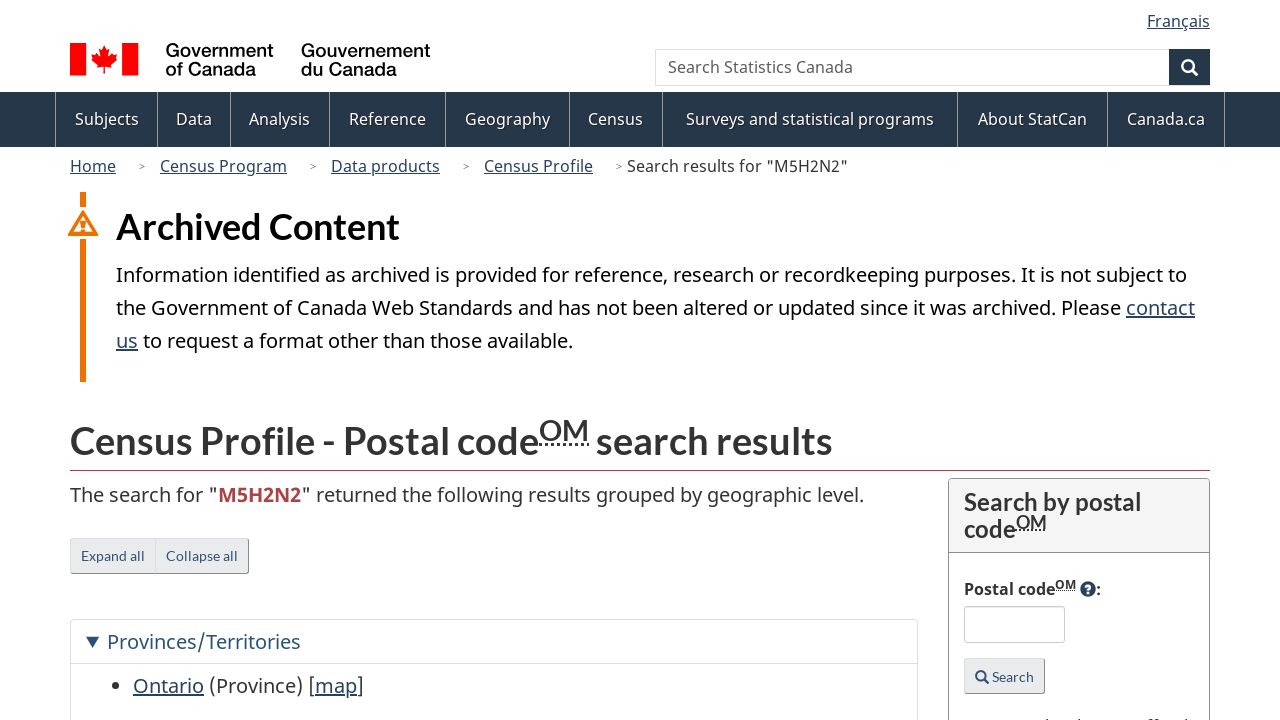

Census search results loaded successfully
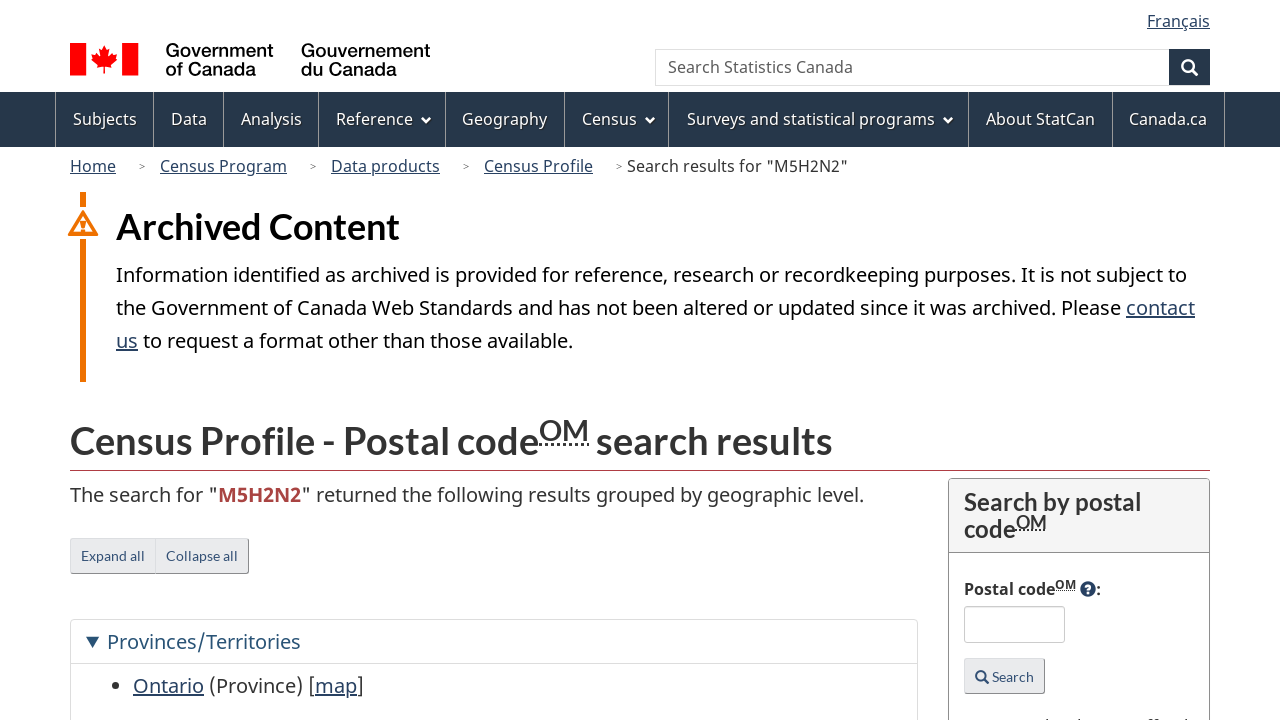

Navigated back to main census search page for next postal code
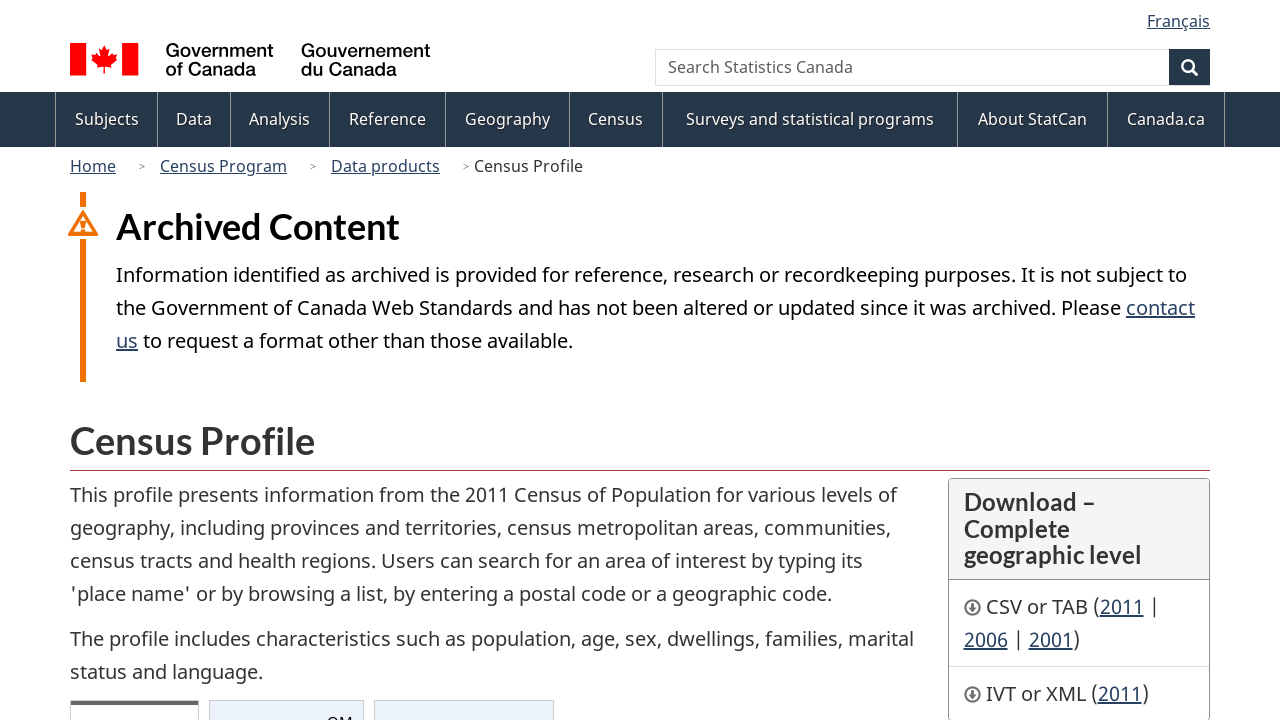

Clicked on postal code search tab at (286, 694) on #tabs1_2-lnk
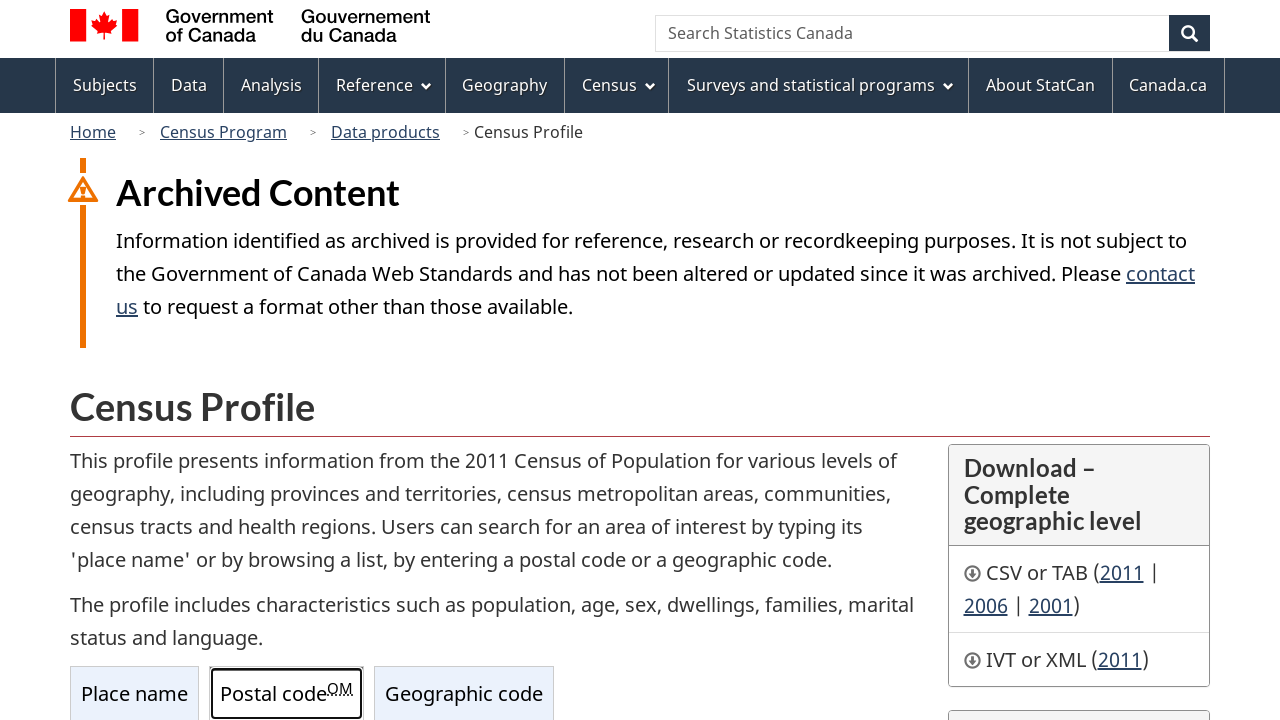

Entered postal code 'V6B2W1' in search field on #PCSearchText
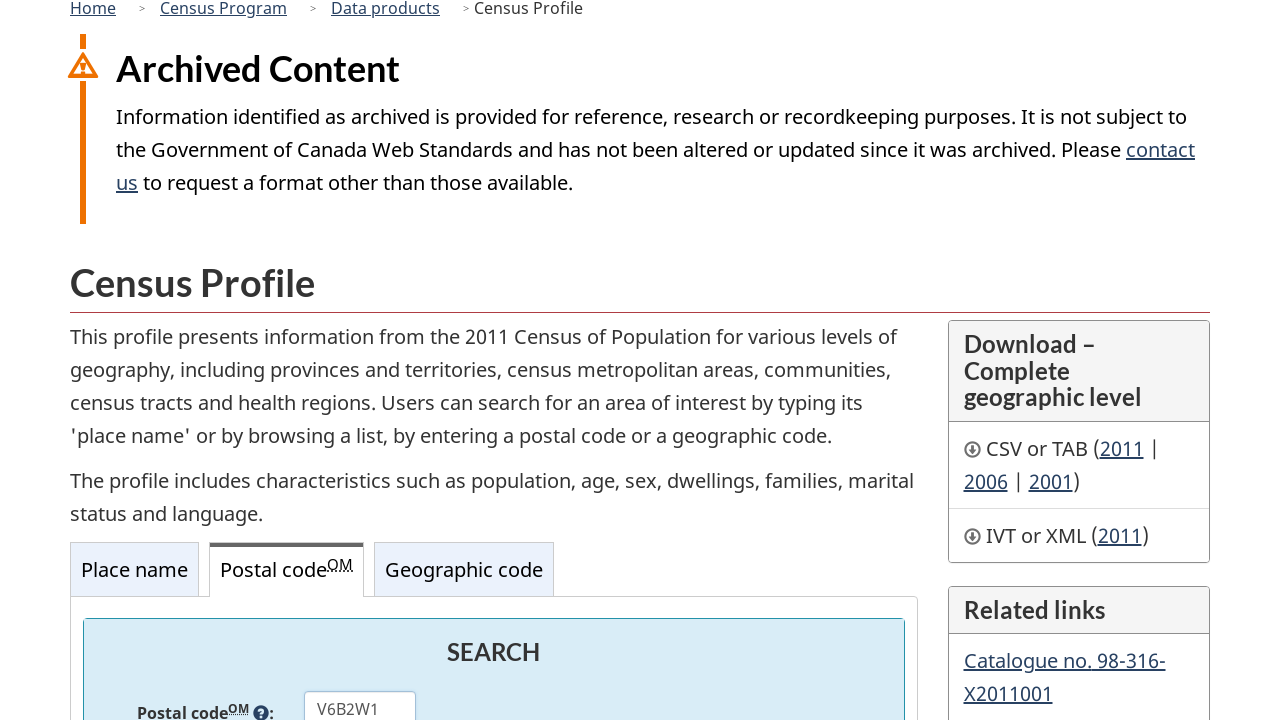

Submitted search for postal code 'V6B2W1' by pressing Enter on #PCSearchText
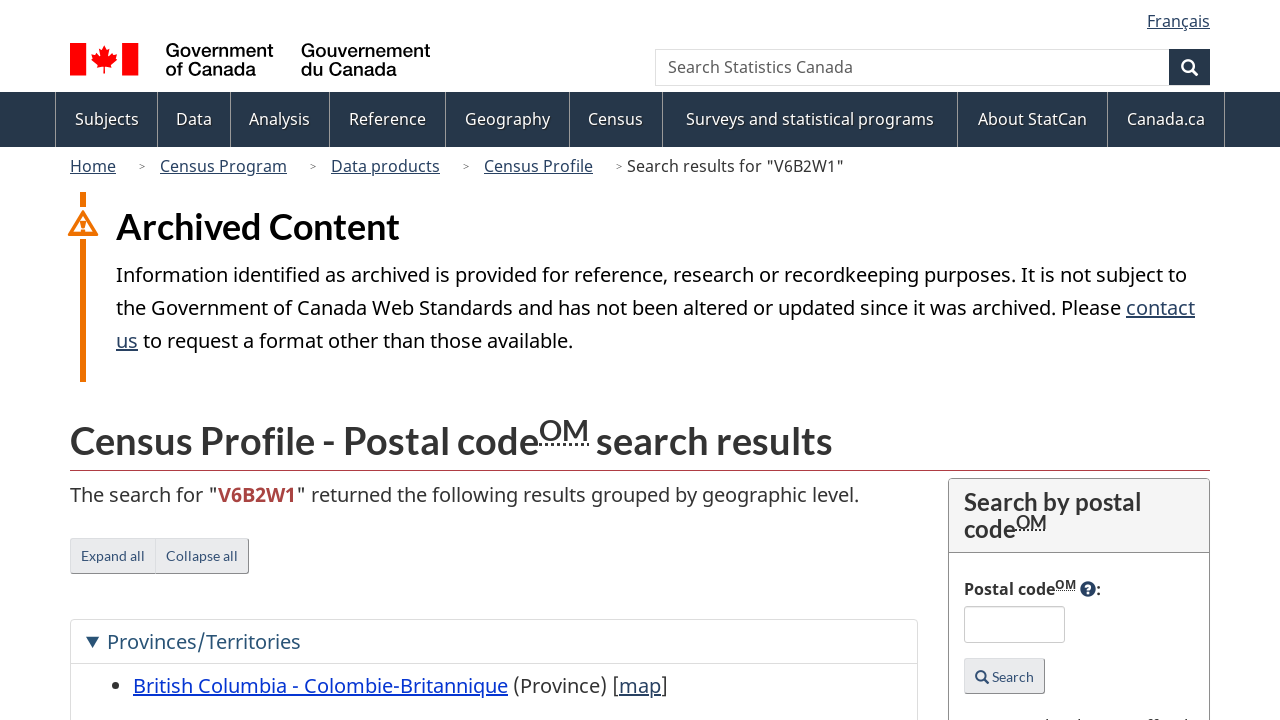

Census search results loaded successfully
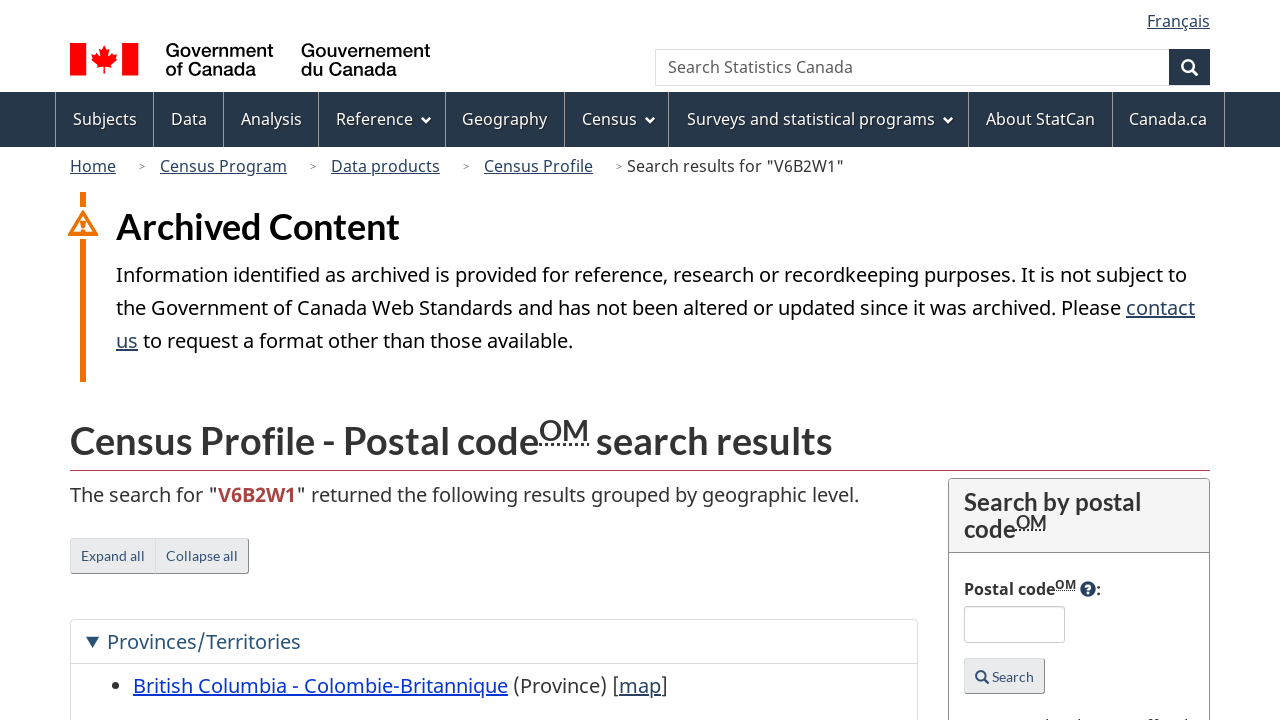

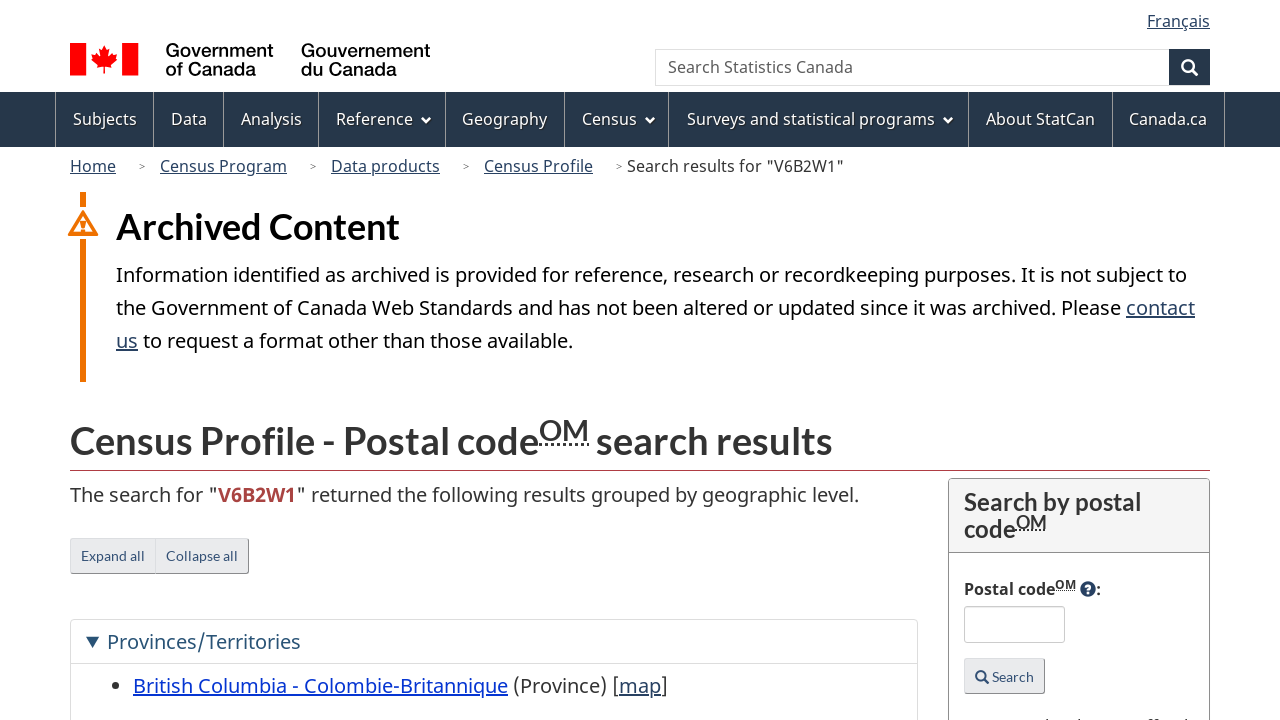